Tests an e-commerce vegetable shopping flow by adding specific items to cart, applying a promo code, selecting a country, and completing the checkout process.

Starting URL: https://rahulshettyacademy.com/seleniumPractise/#/

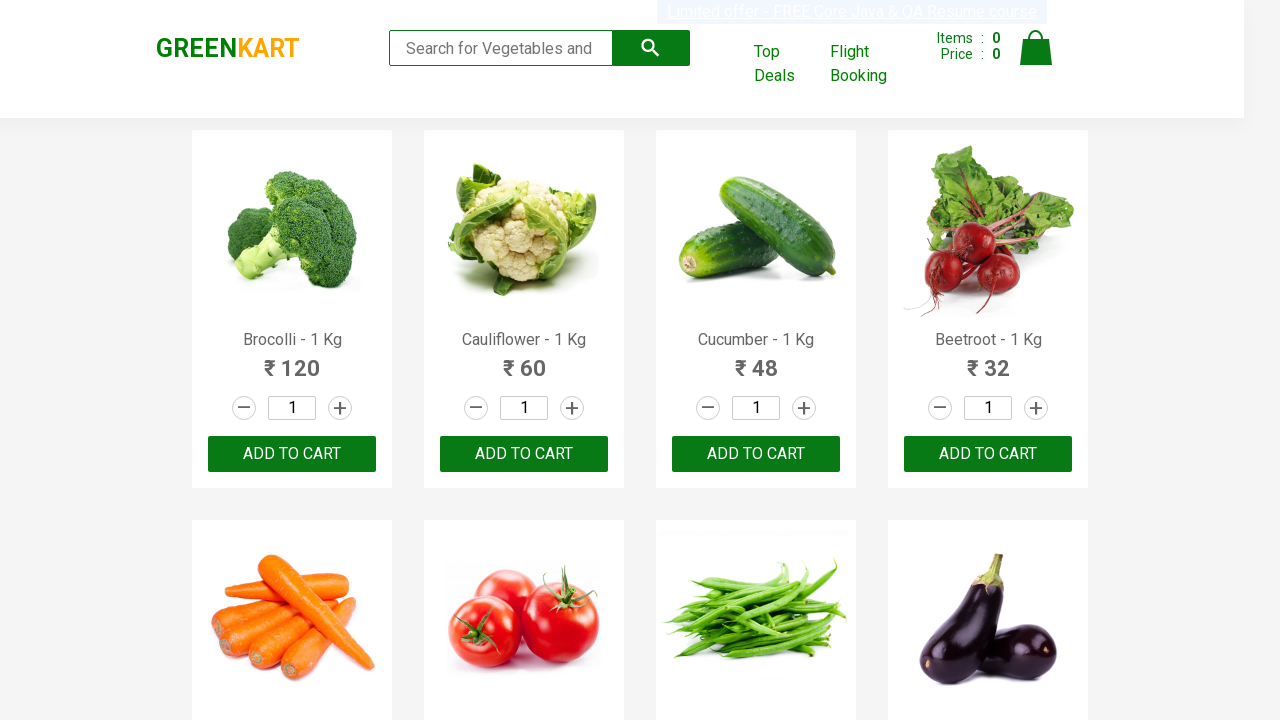

Waited for product names to load on the page
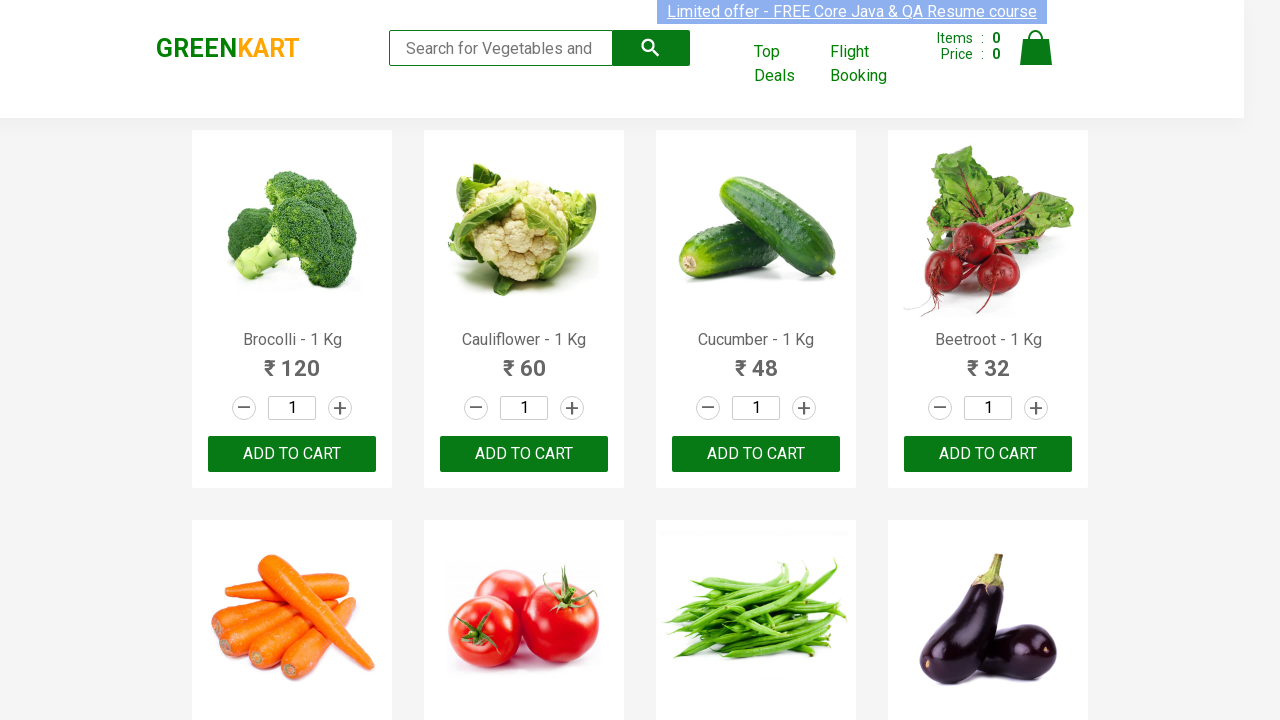

Retrieved all product name elements from the page
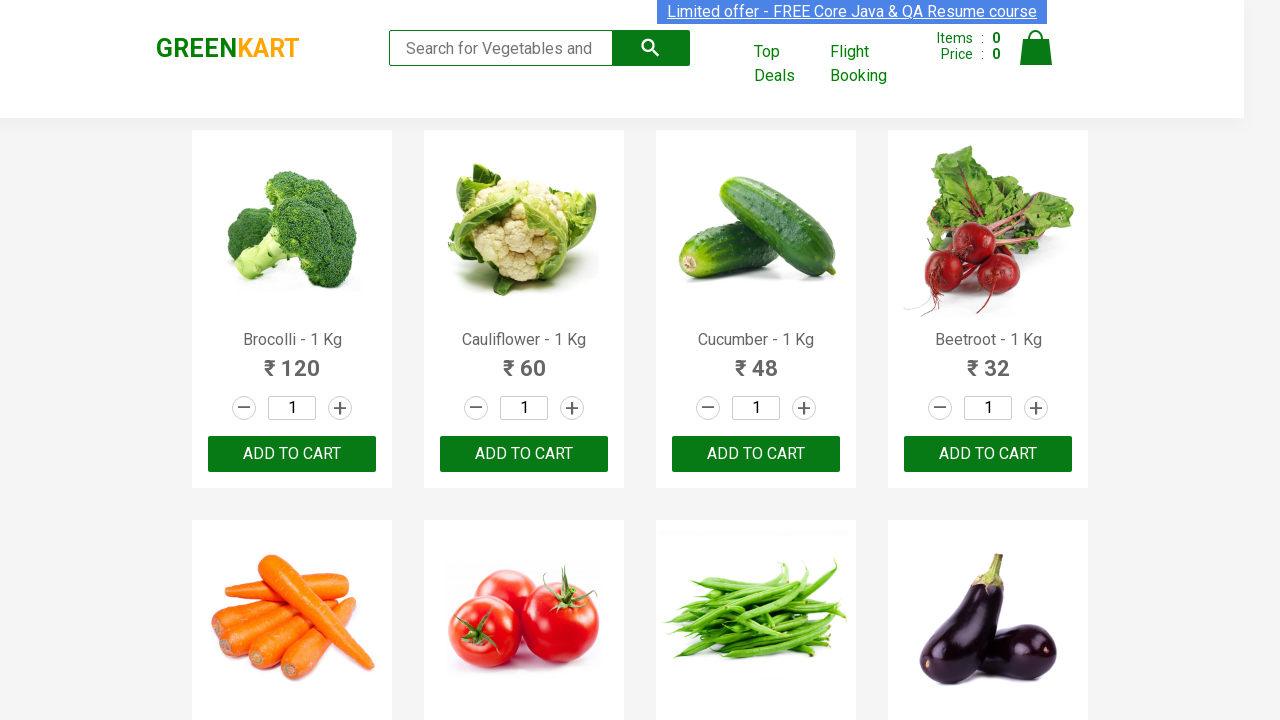

Added 'Tomato' to cart at (524, 360) on xpath=//div[@class='product-action']/button >> nth=5
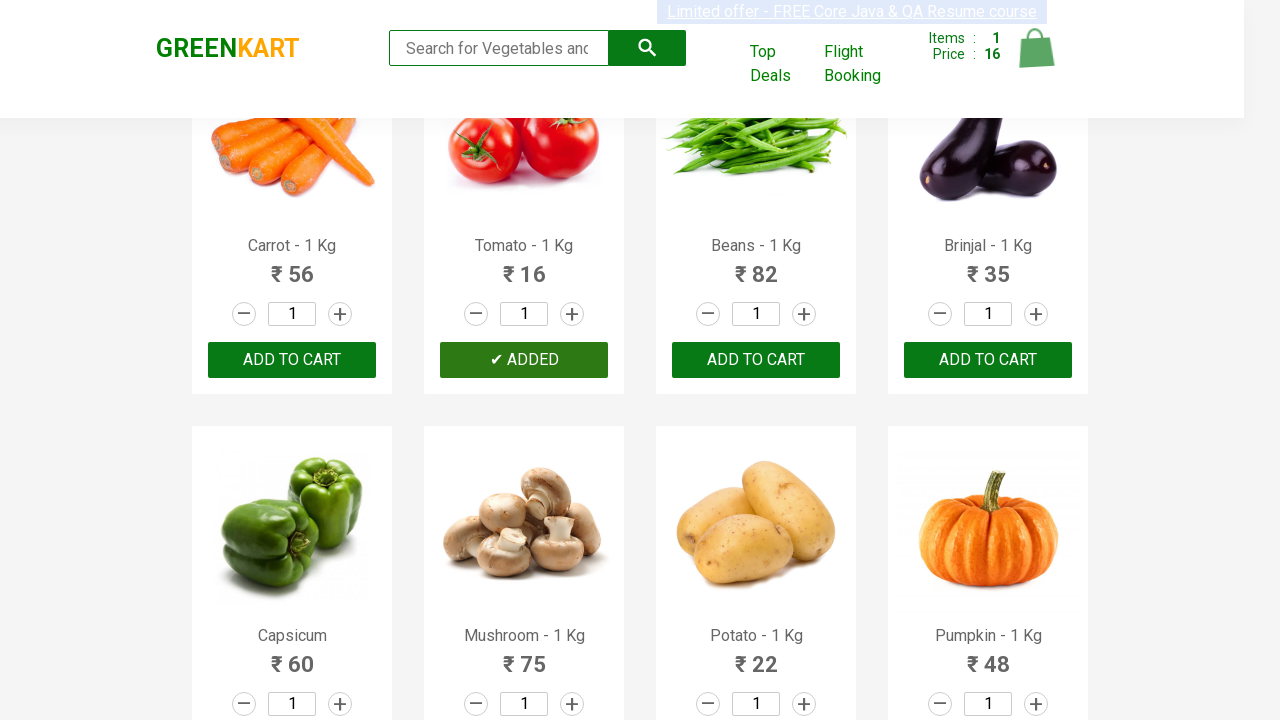

Added 'Mushroom' to cart at (524, 360) on xpath=//div[@class='product-action']/button >> nth=9
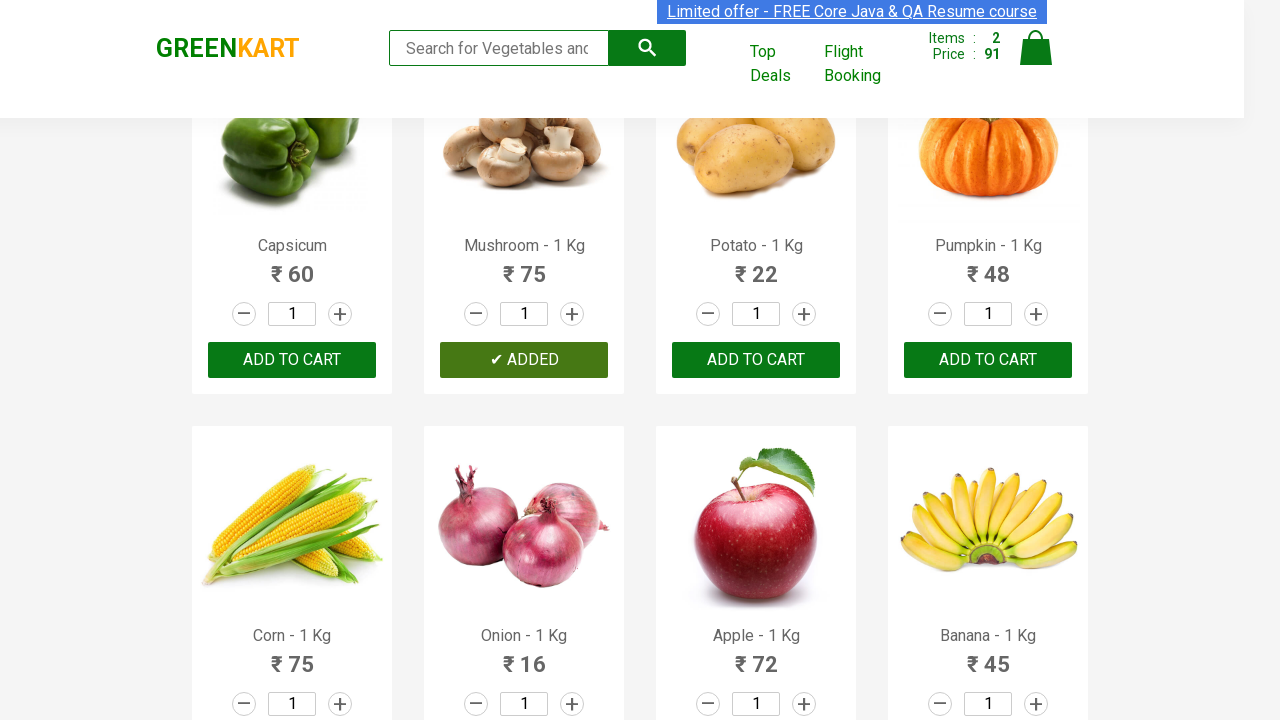

Added 'Potato' to cart at (756, 360) on xpath=//div[@class='product-action']/button >> nth=10
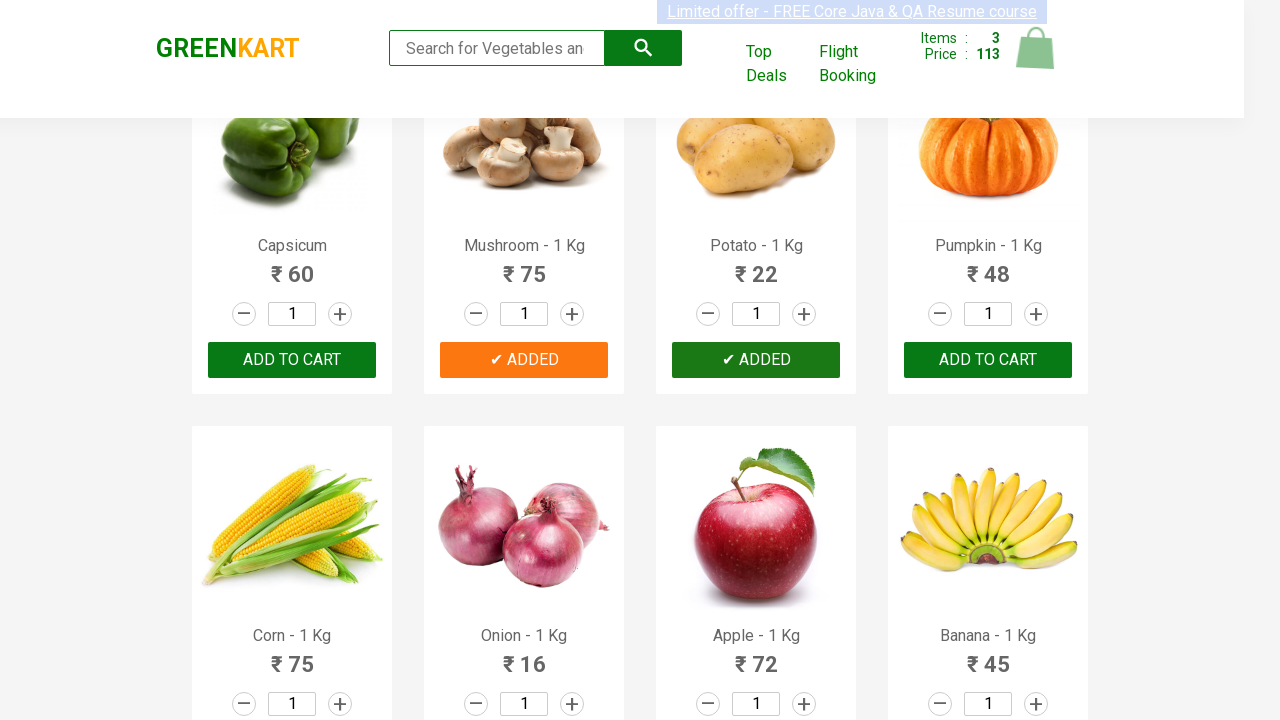

Added 'Pumpkin' to cart at (988, 360) on xpath=//div[@class='product-action']/button >> nth=11
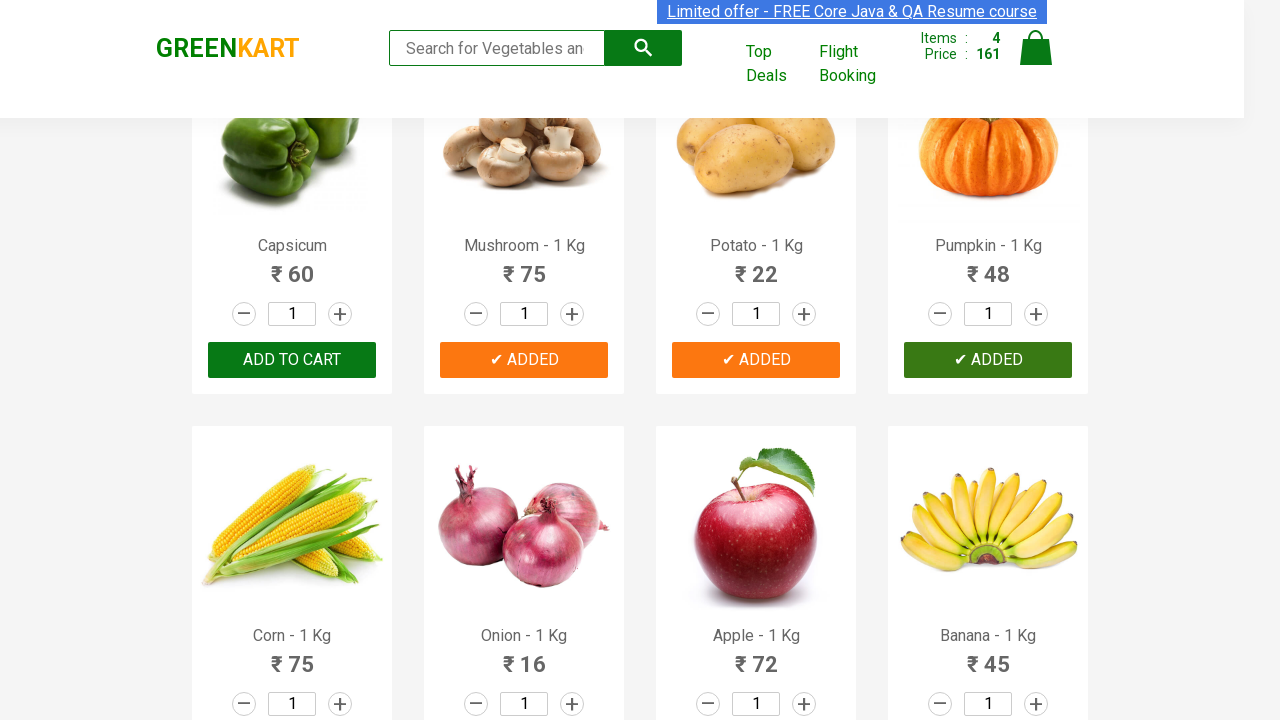

Added 'Apple' to cart at (756, 360) on xpath=//div[@class='product-action']/button >> nth=14
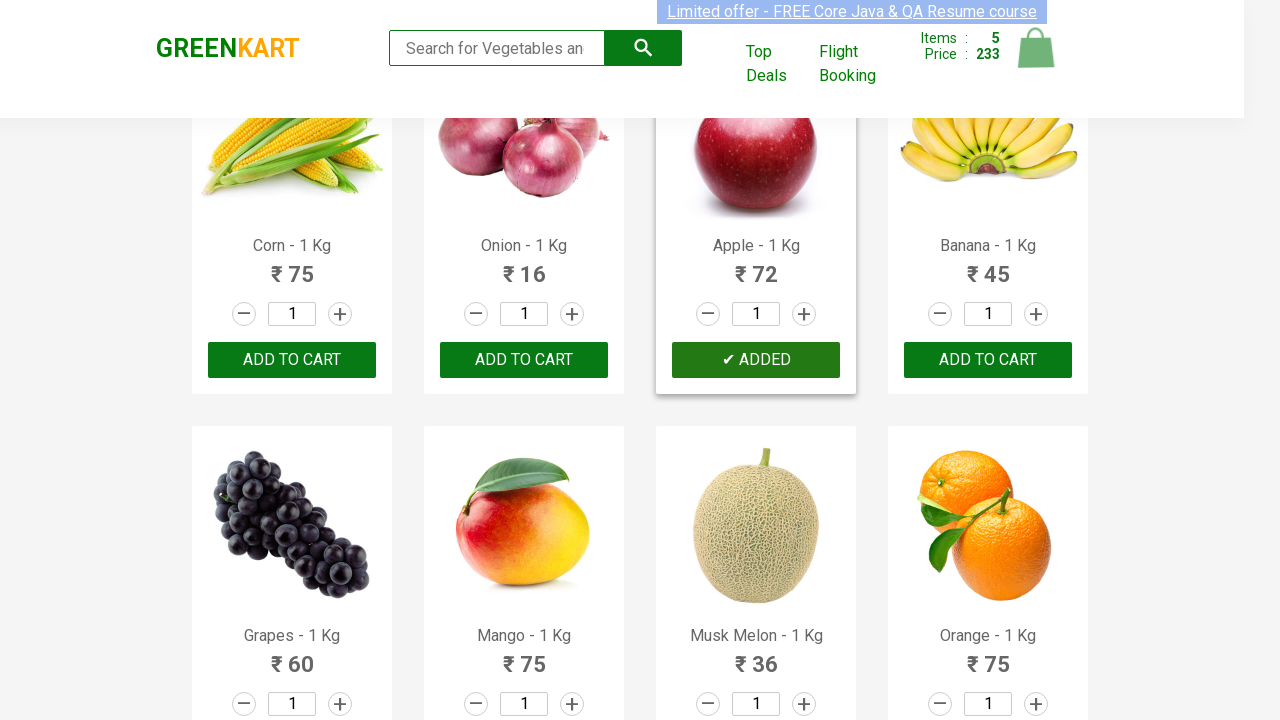

Clicked on cart icon to view shopping cart at (1036, 48) on *[alt='Cart']
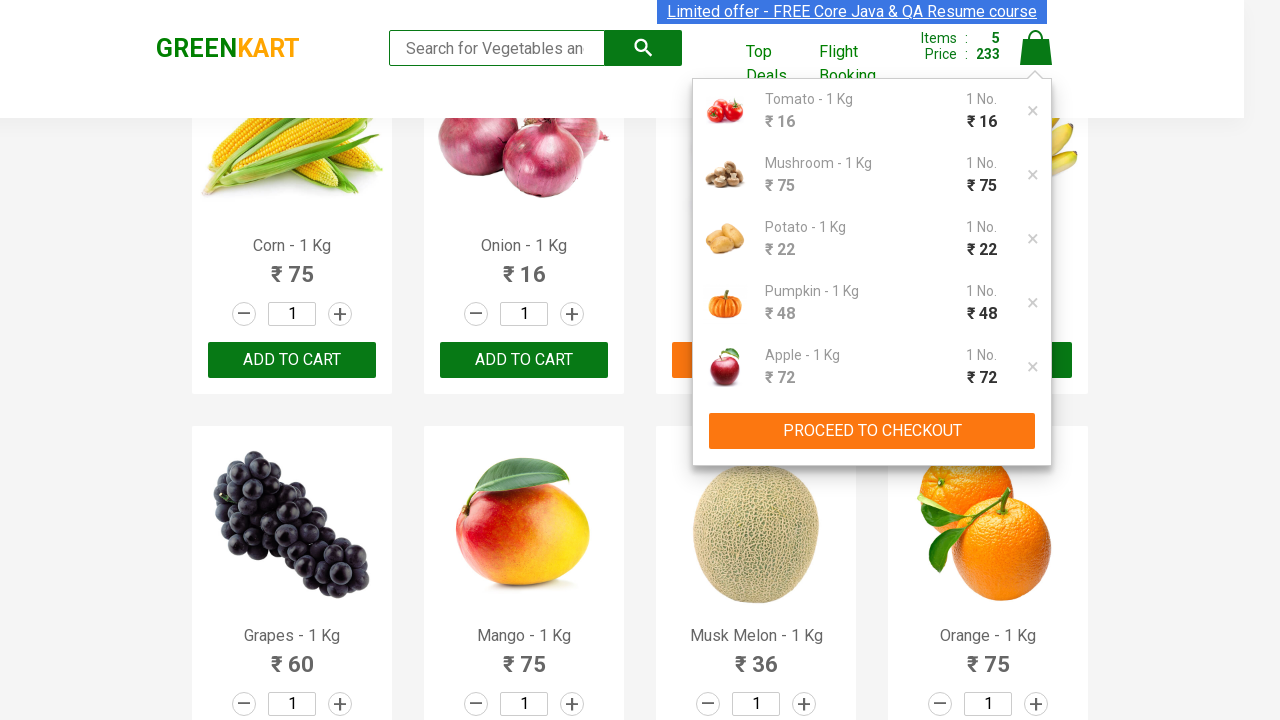

Waited 2 seconds for cart page to fully load
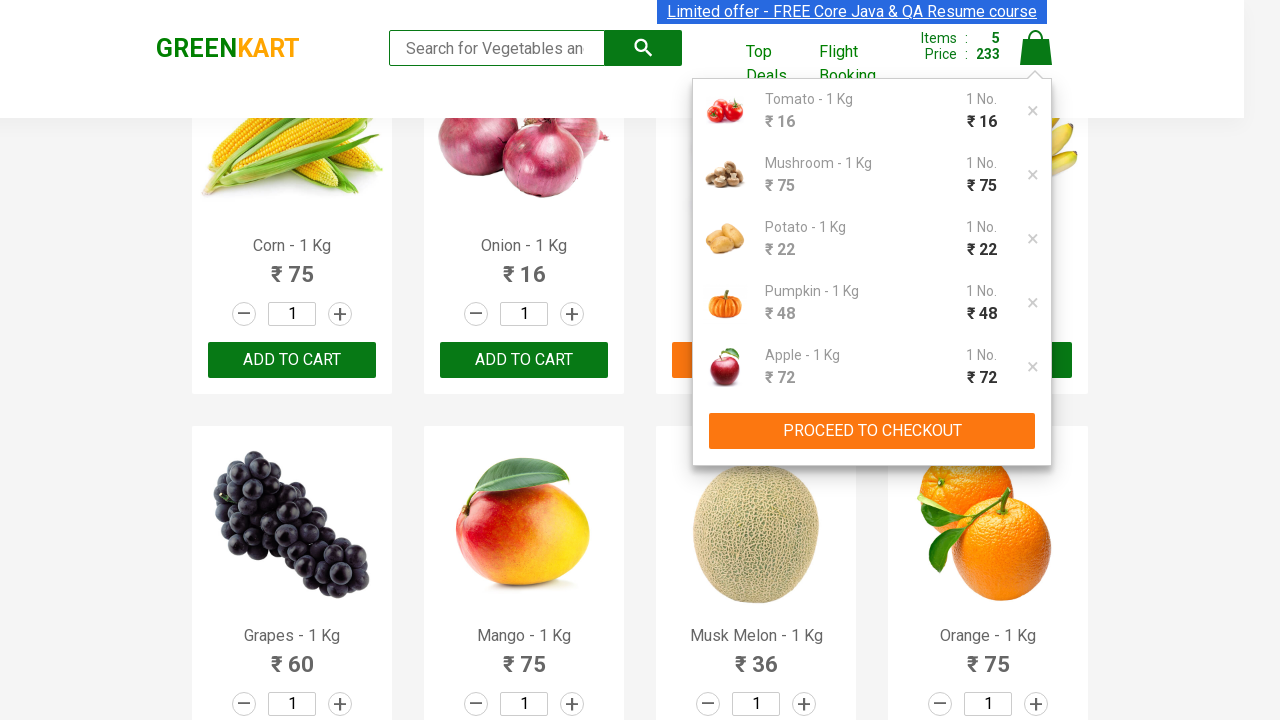

Clicked 'PROCEED TO CHECKOUT' button at (872, 431) on xpath=//button[contains(text(),'PROCEED TO CHECKOUT')]
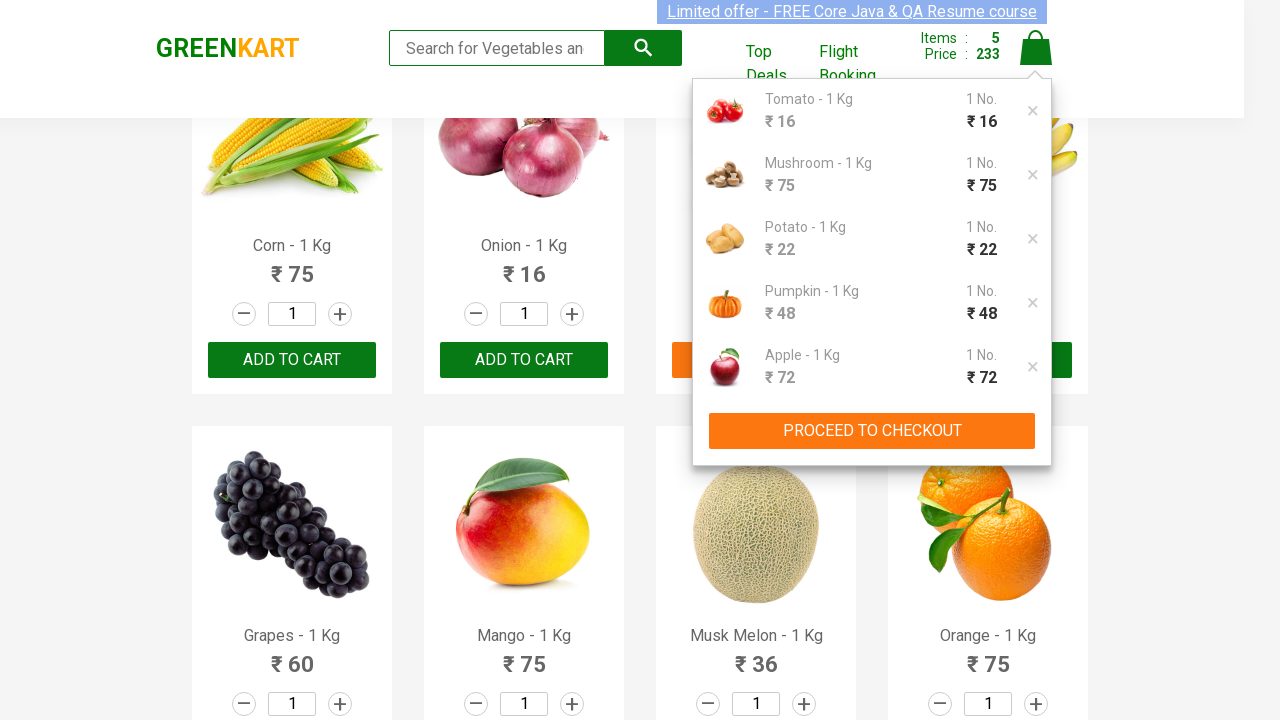

Waited for promo code input field to appear
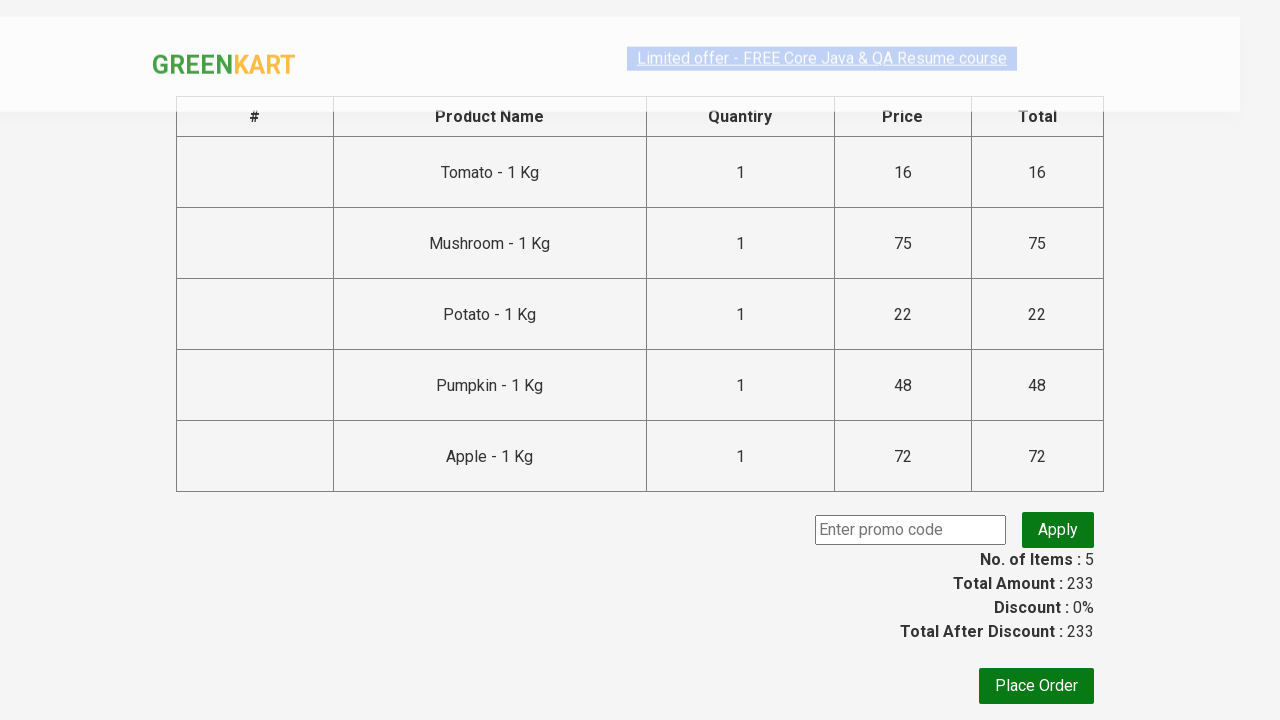

Filled promo code field with 'rahulshettyacademy' on .promoCode
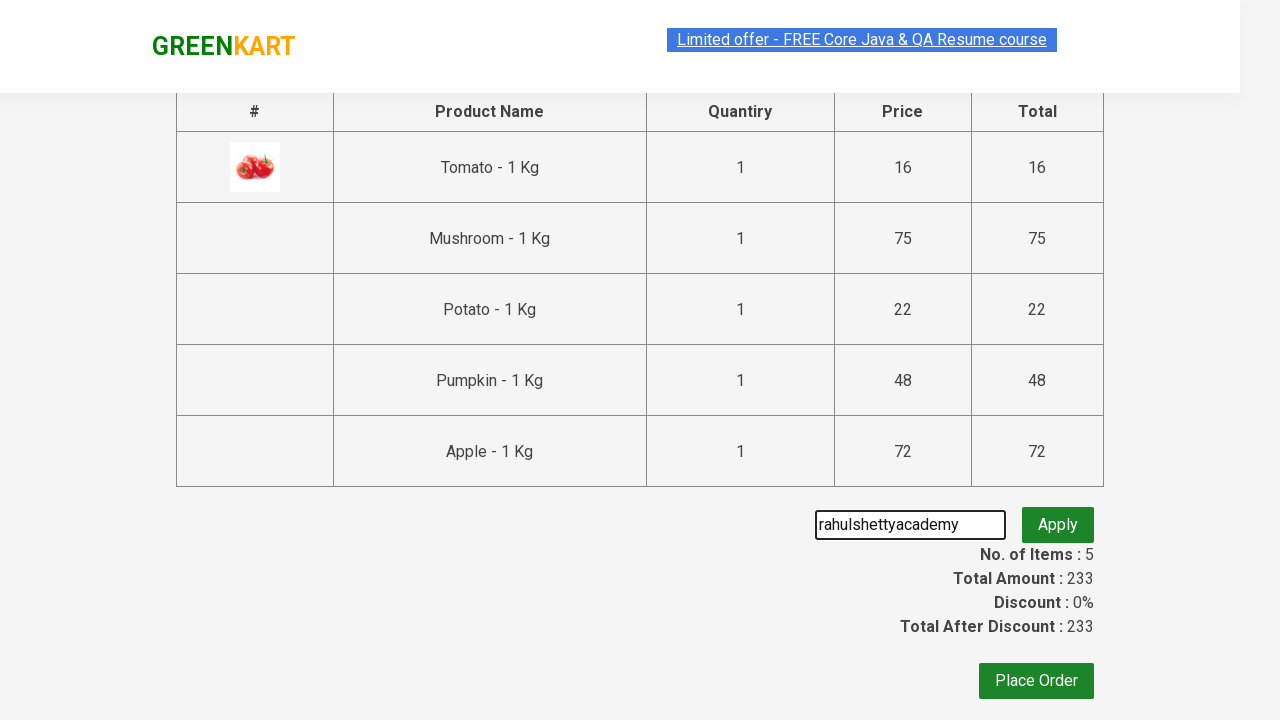

Clicked 'Apply' button to apply promo code at (1058, 530) on xpath=//button[contains(text(),'Apply')]
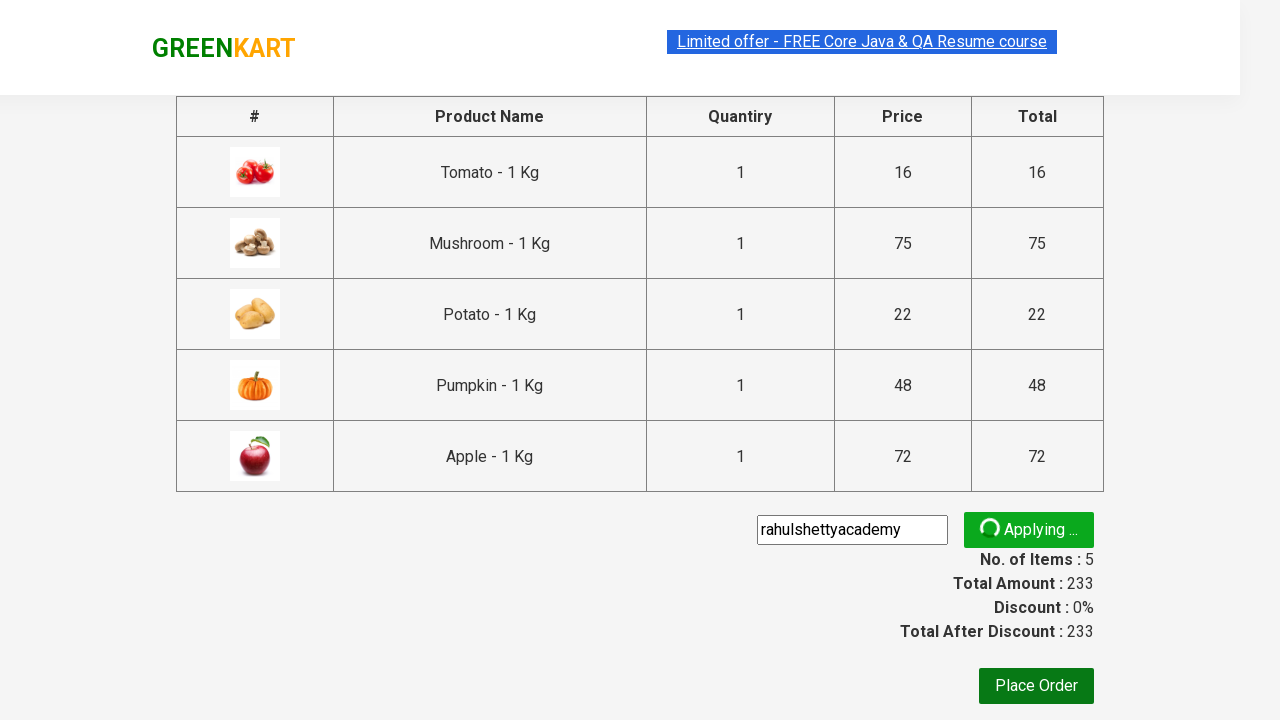

Waited 2 seconds for promo code to be applied
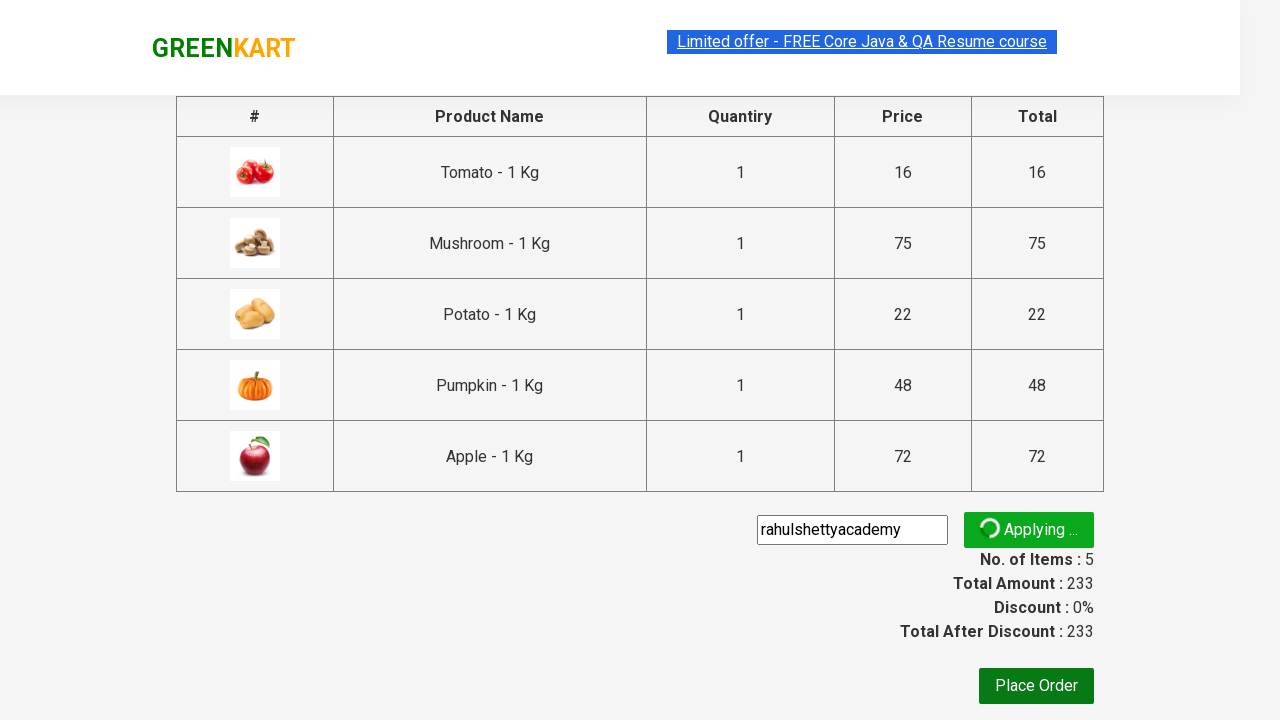

Clicked 'Place Order' button to proceed to order details at (1036, 686) on xpath=//button[contains(text(),'Place Order')]
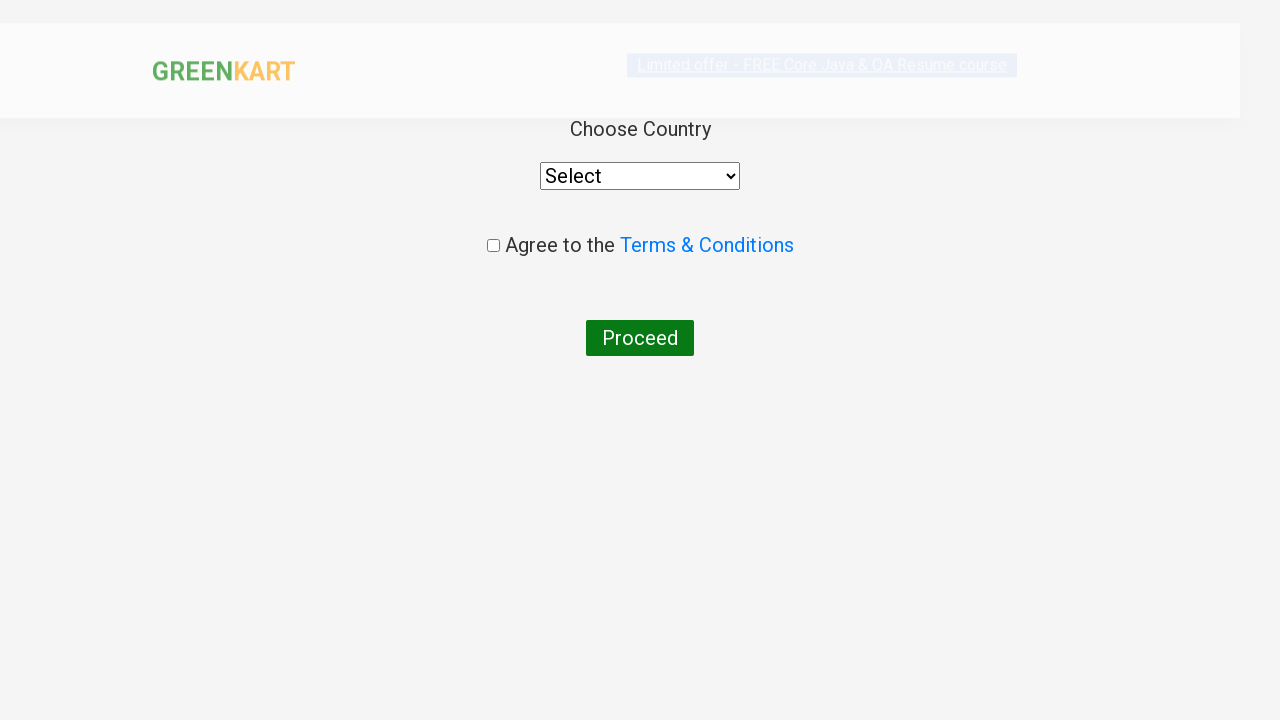

Waited for country dropdown selector to appear
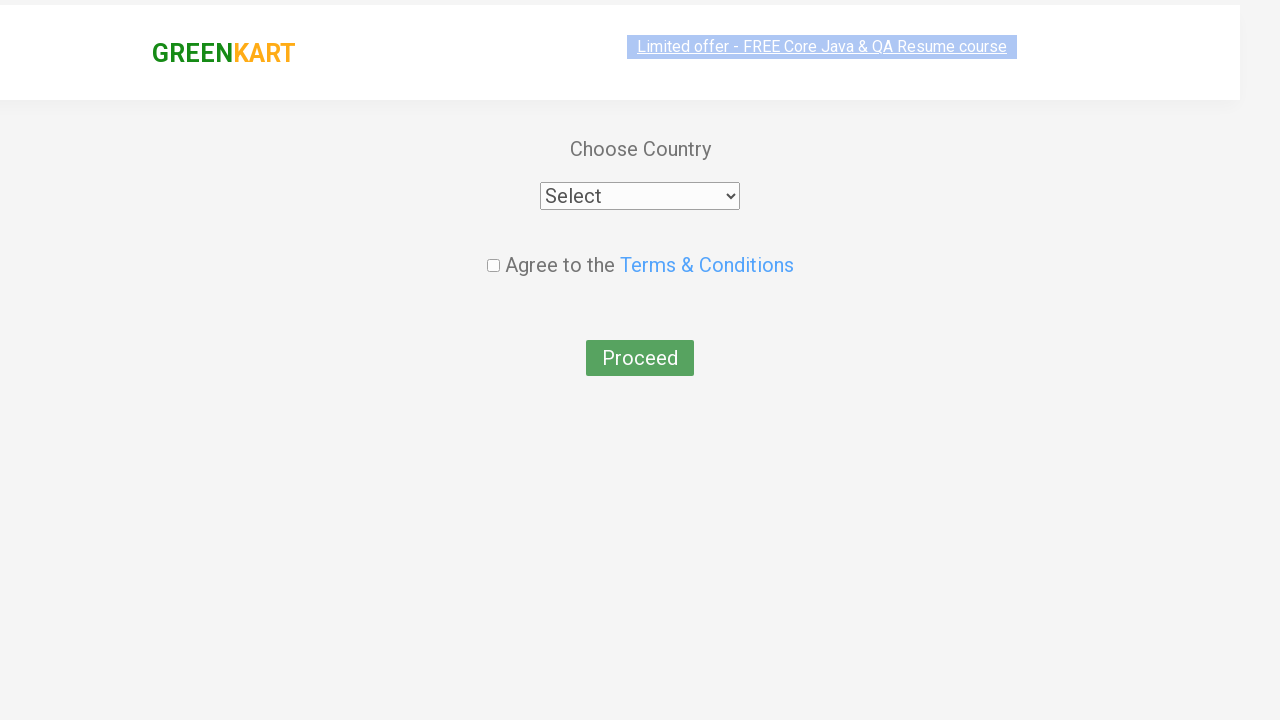

Selected 'India' from the country dropdown on select
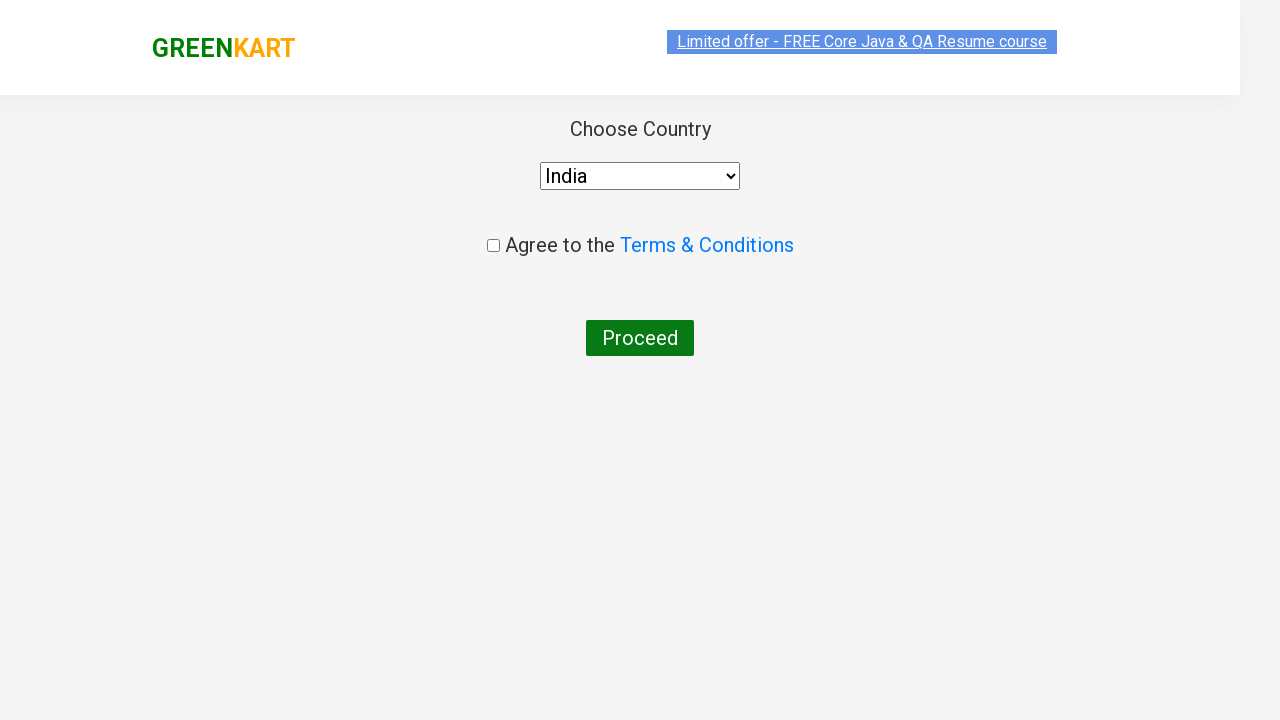

Checked the terms and conditions agreement checkbox at (493, 246) on .chkAgree
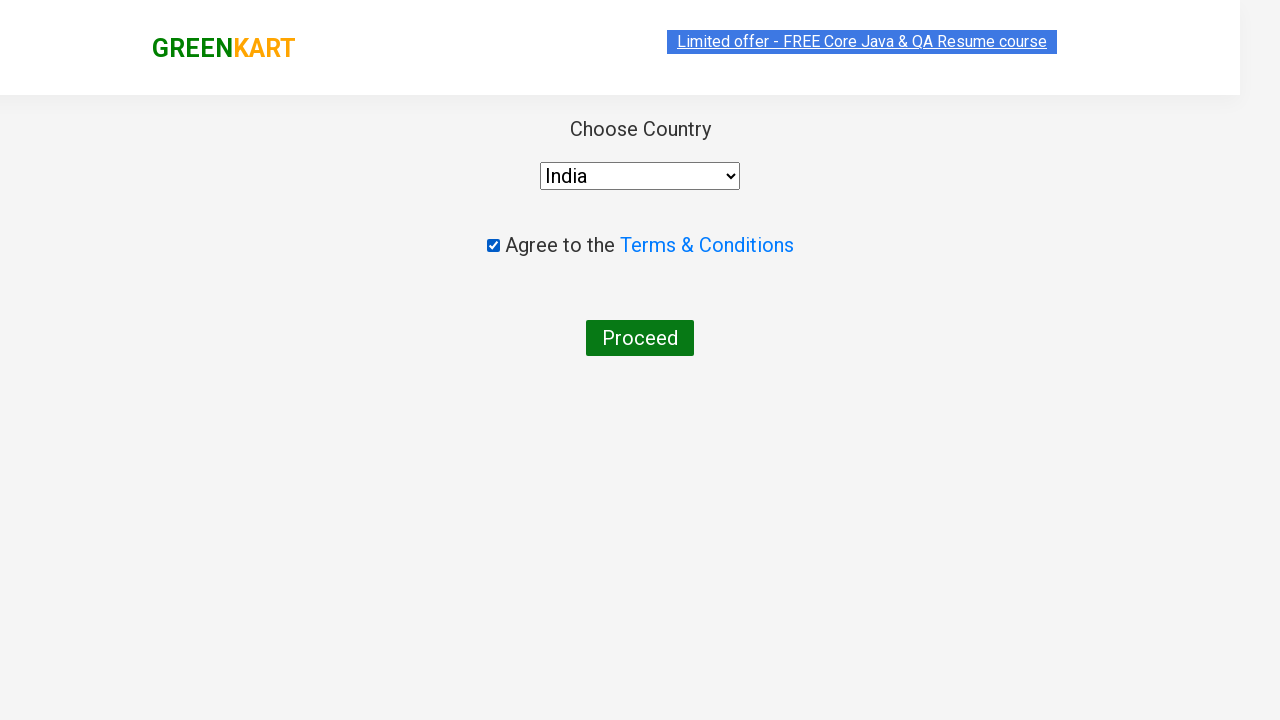

Clicked 'Proceed' button to complete the order at (640, 338) on xpath=//button[contains(text(),'Proceed')]
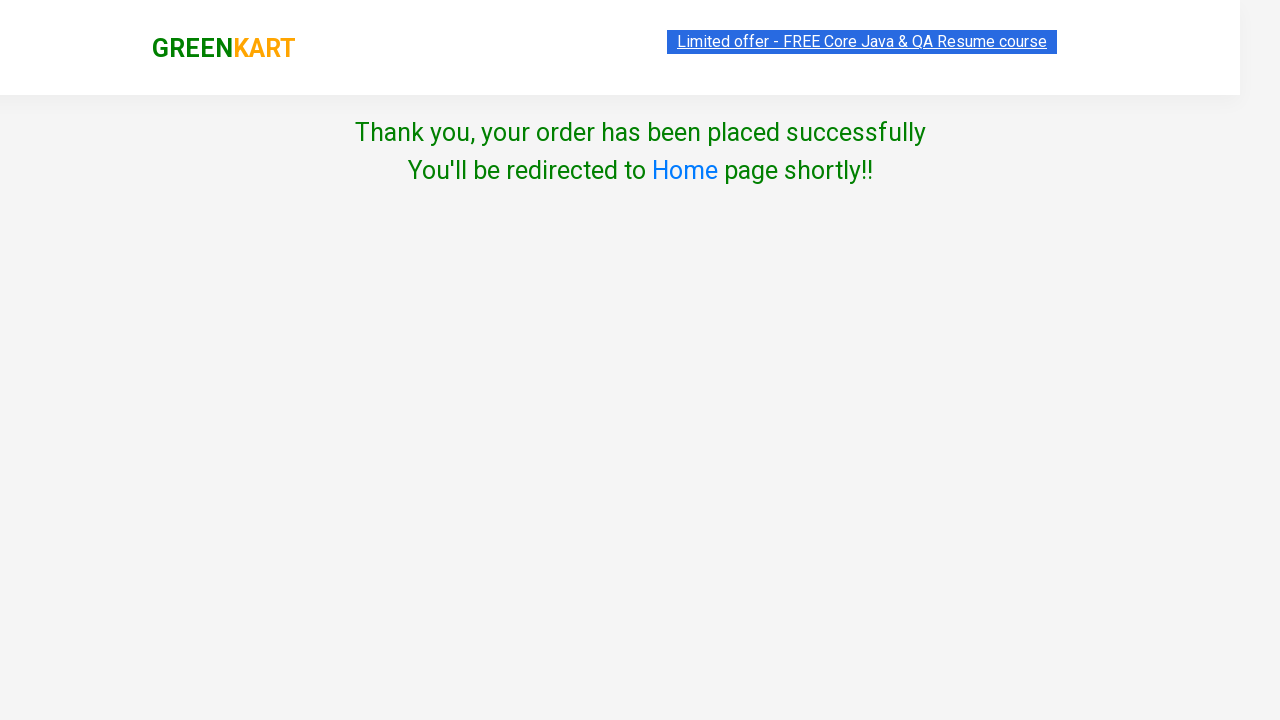

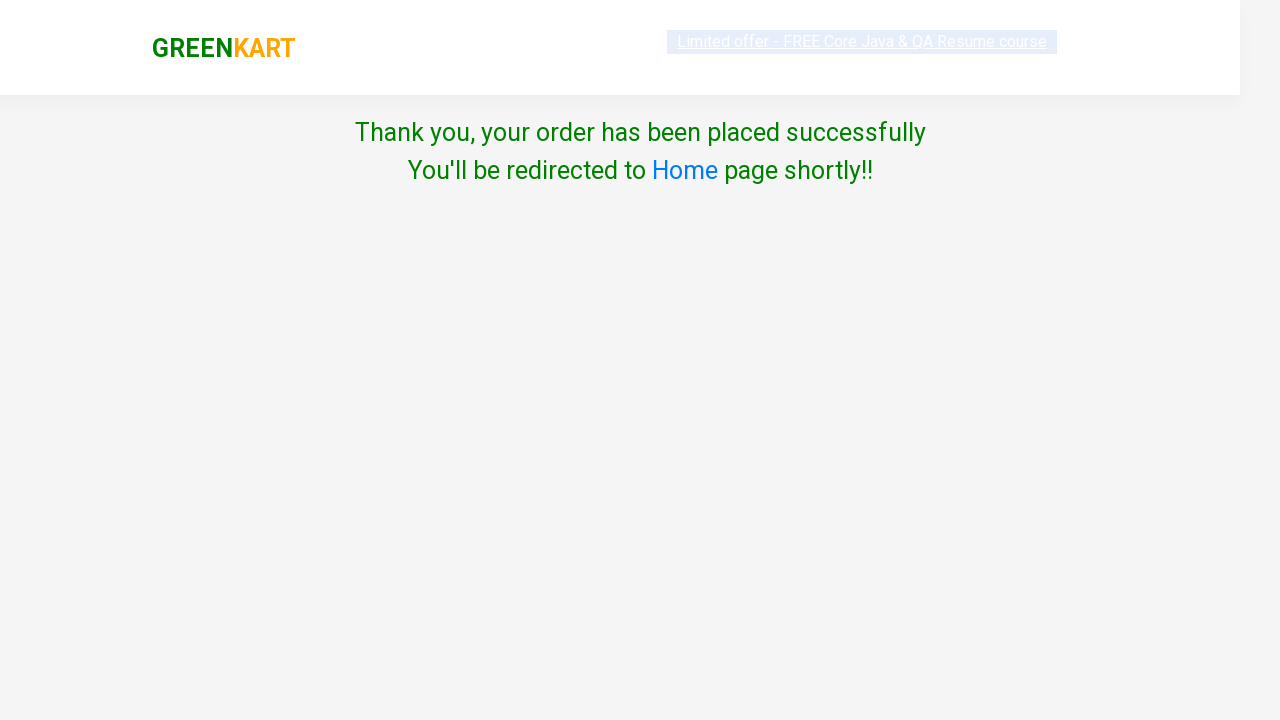